Tests accordion widget functionality by clicking on different accordion sections and verifying their content becomes visible.

Starting URL: https://seleniumui.moderntester.pl/accordion.php

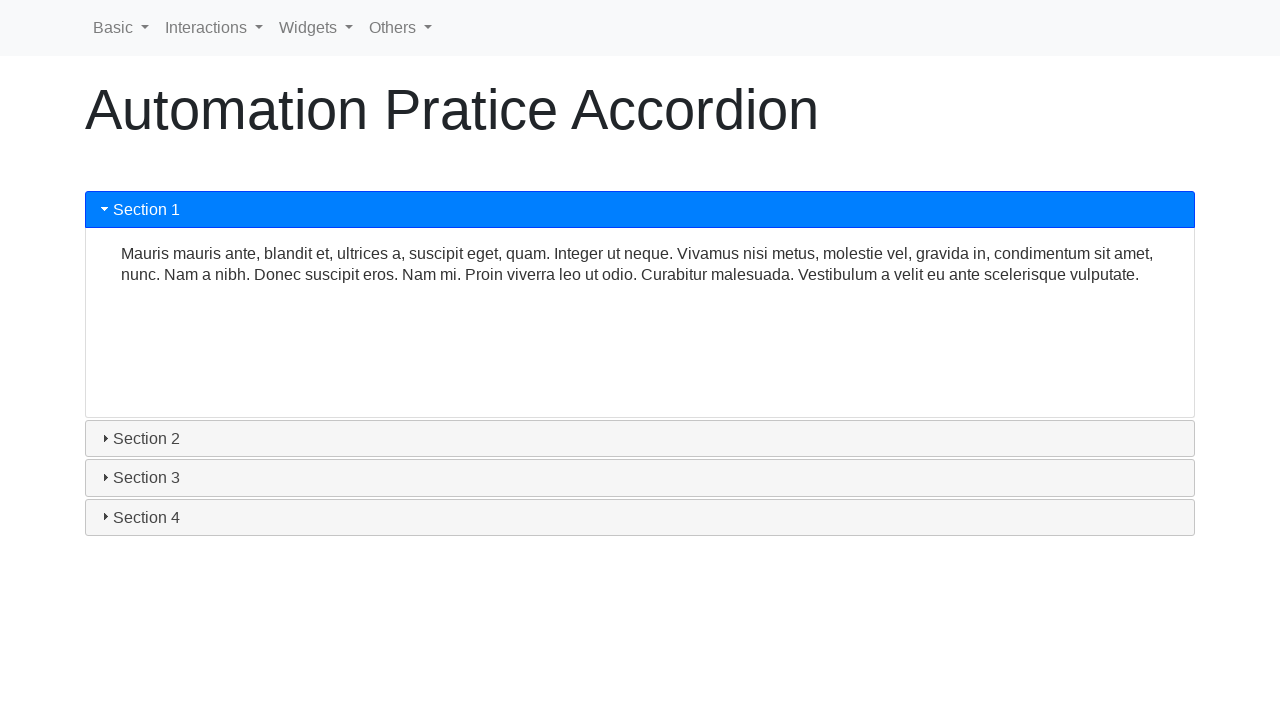

Waited for first accordion section content to load
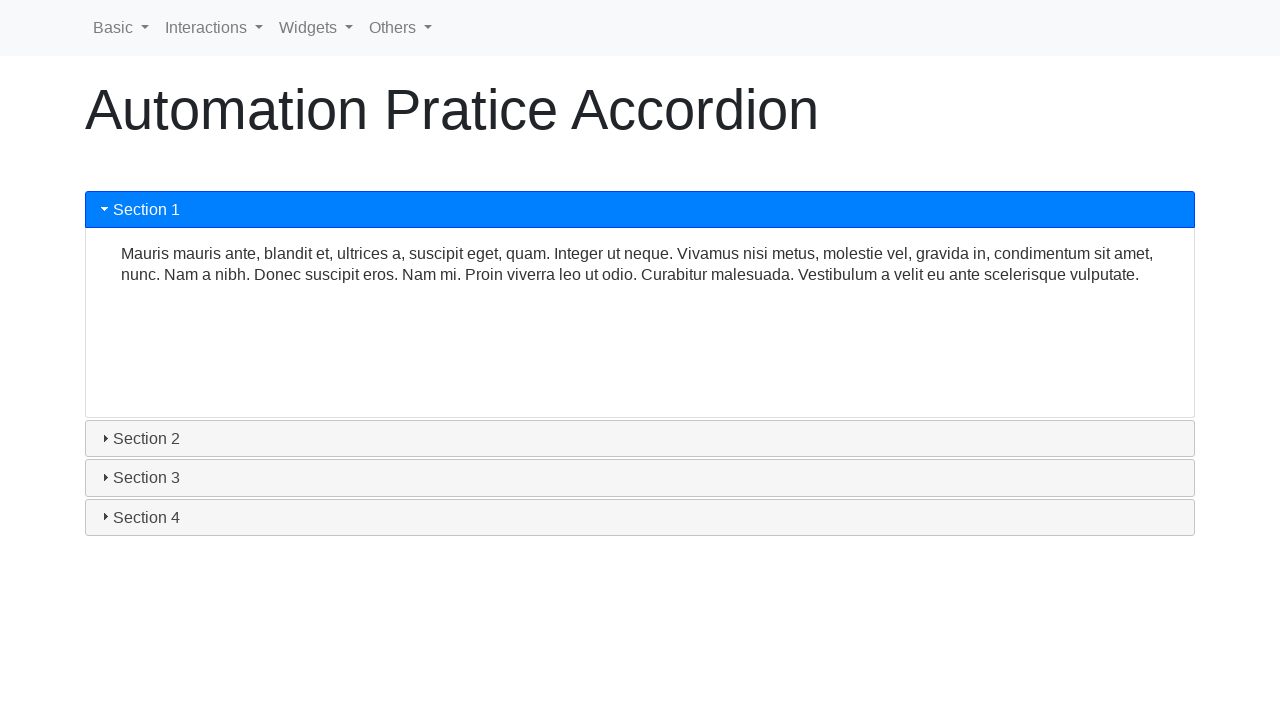

Clicked on second accordion section at (640, 439) on #ui-id-3
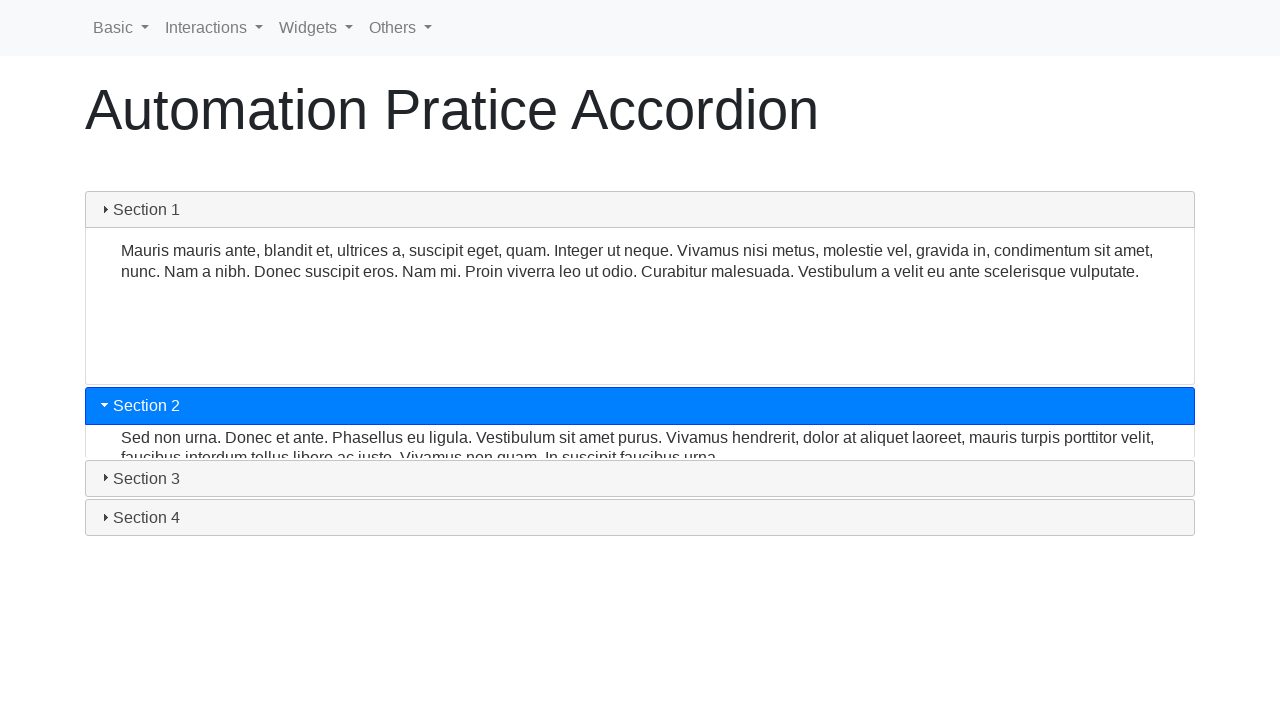

Verified second accordion section content is visible
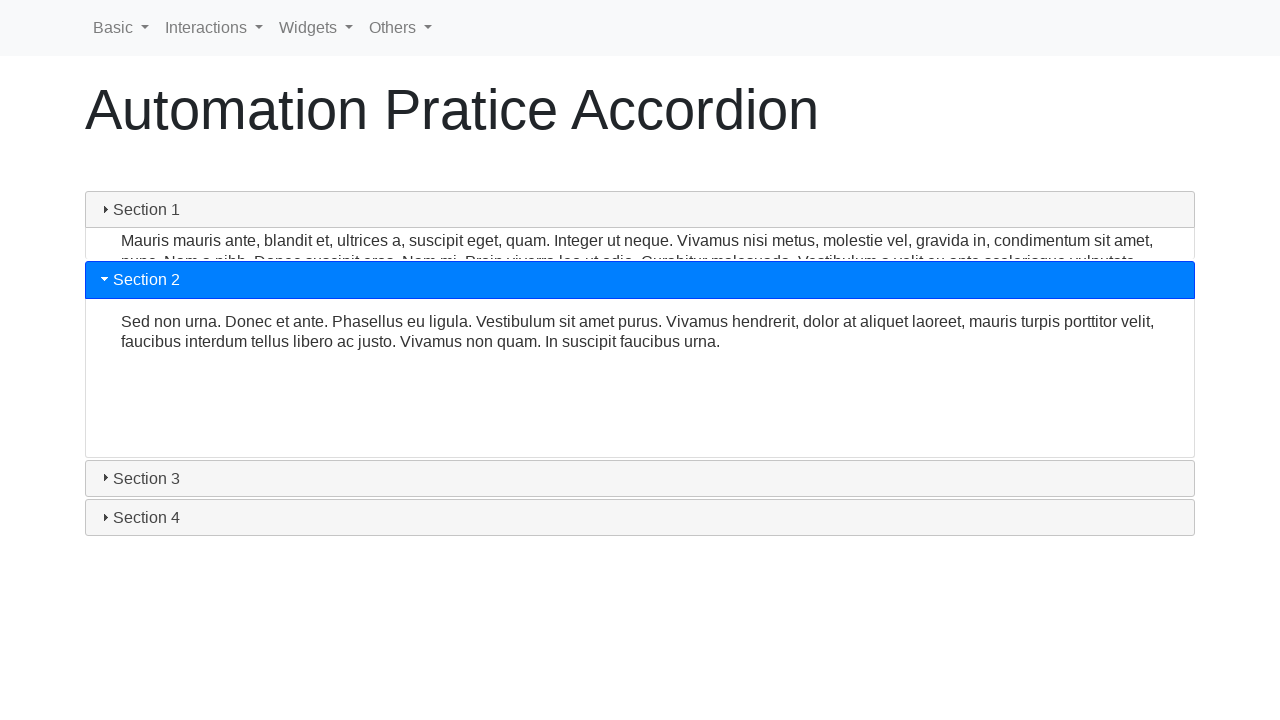

Clicked on third accordion section at (640, 478) on #ui-id-5
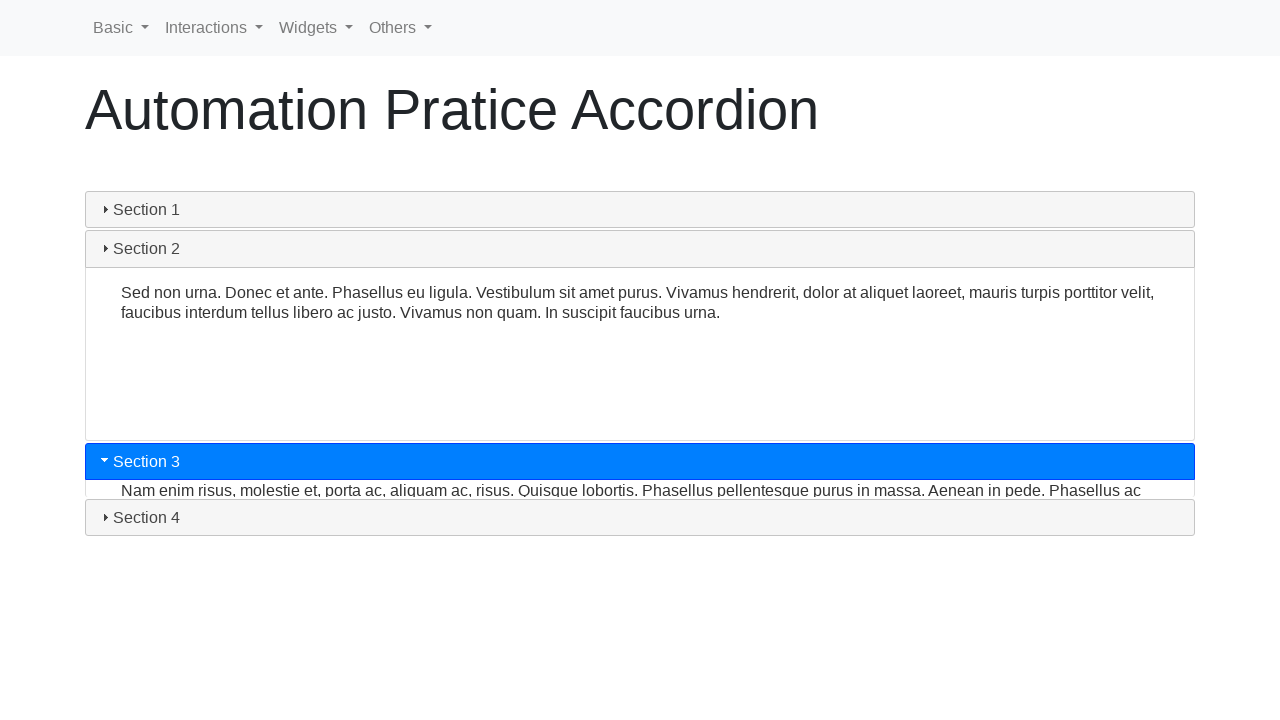

Verified third accordion section content is visible
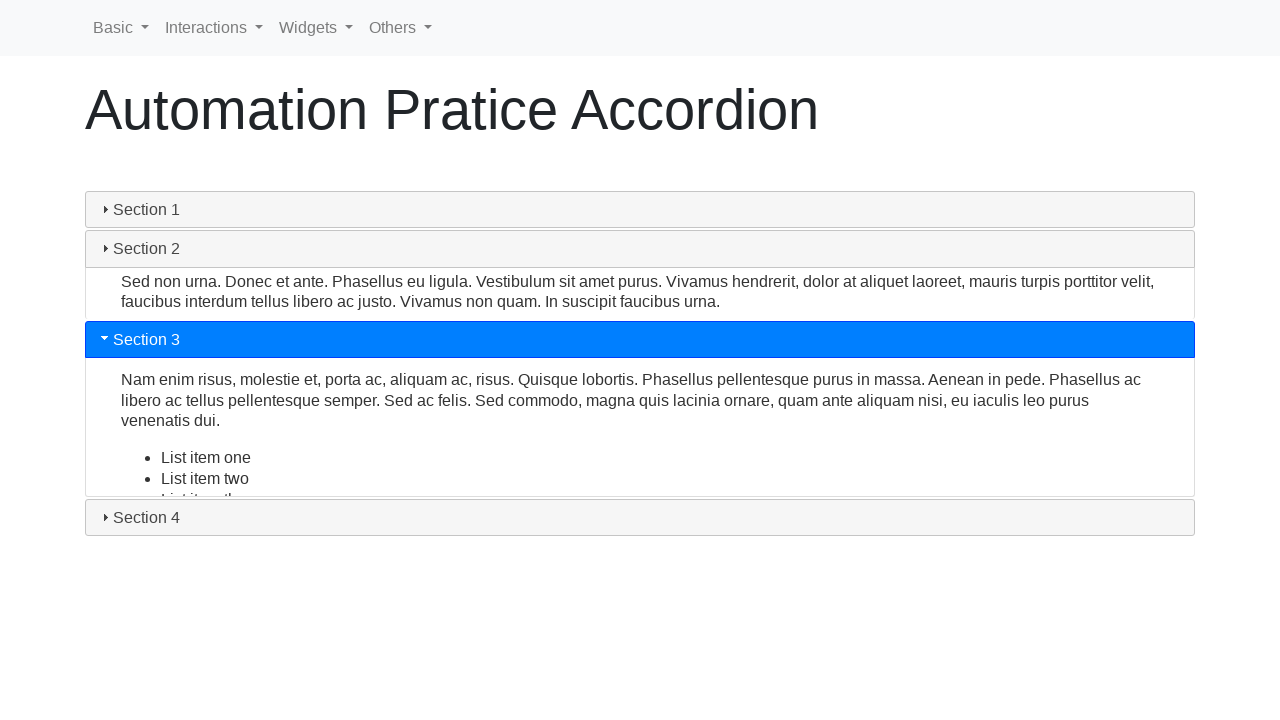

Clicked on fourth accordion section at (640, 517) on #ui-id-7
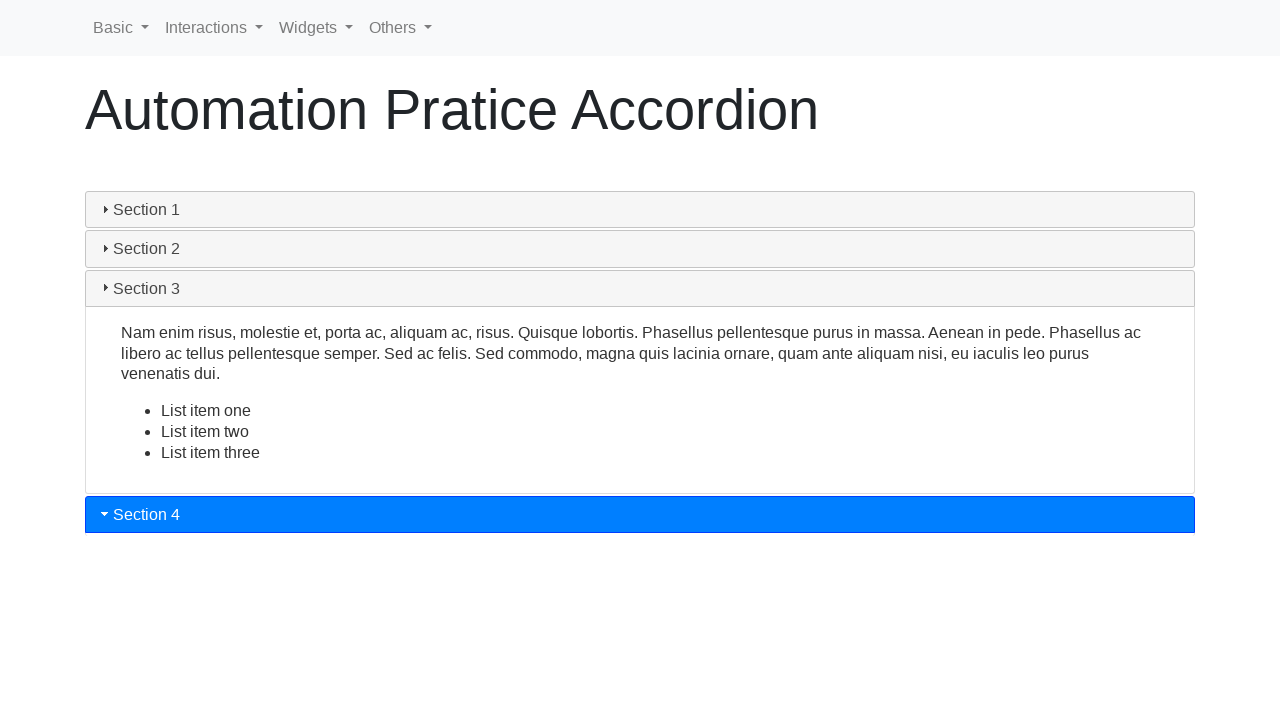

Verified fourth accordion section content is visible
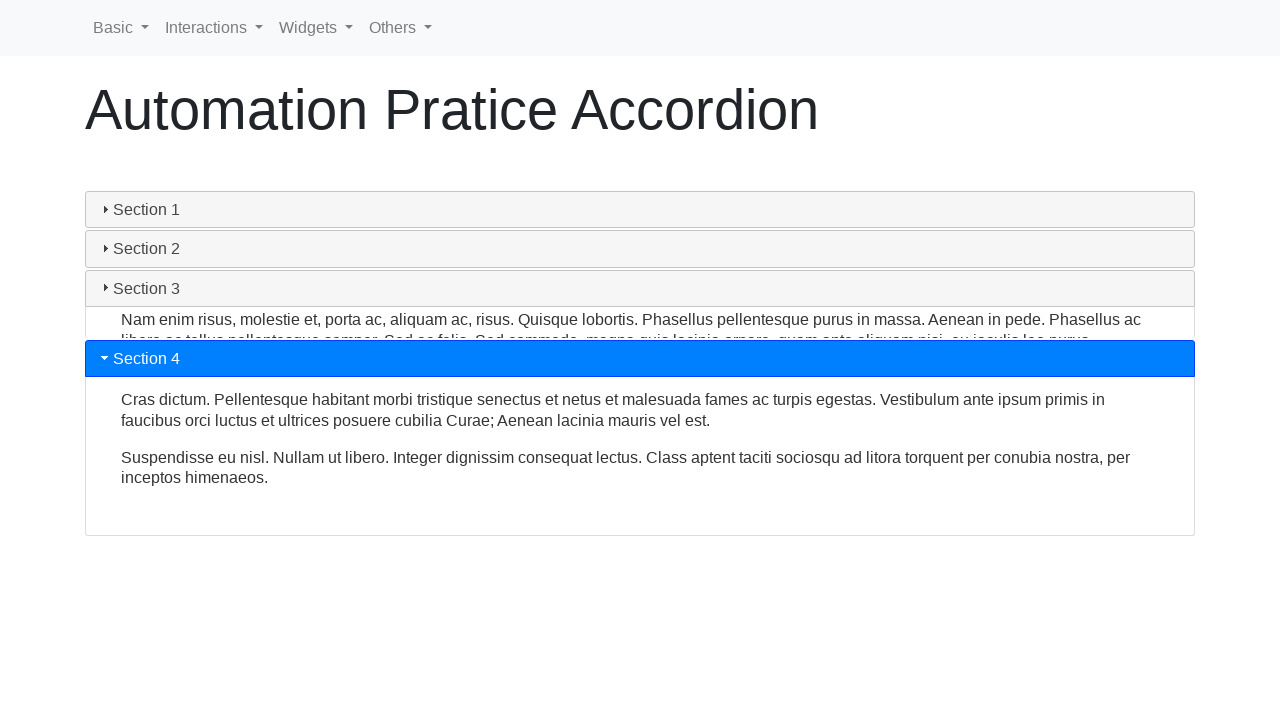

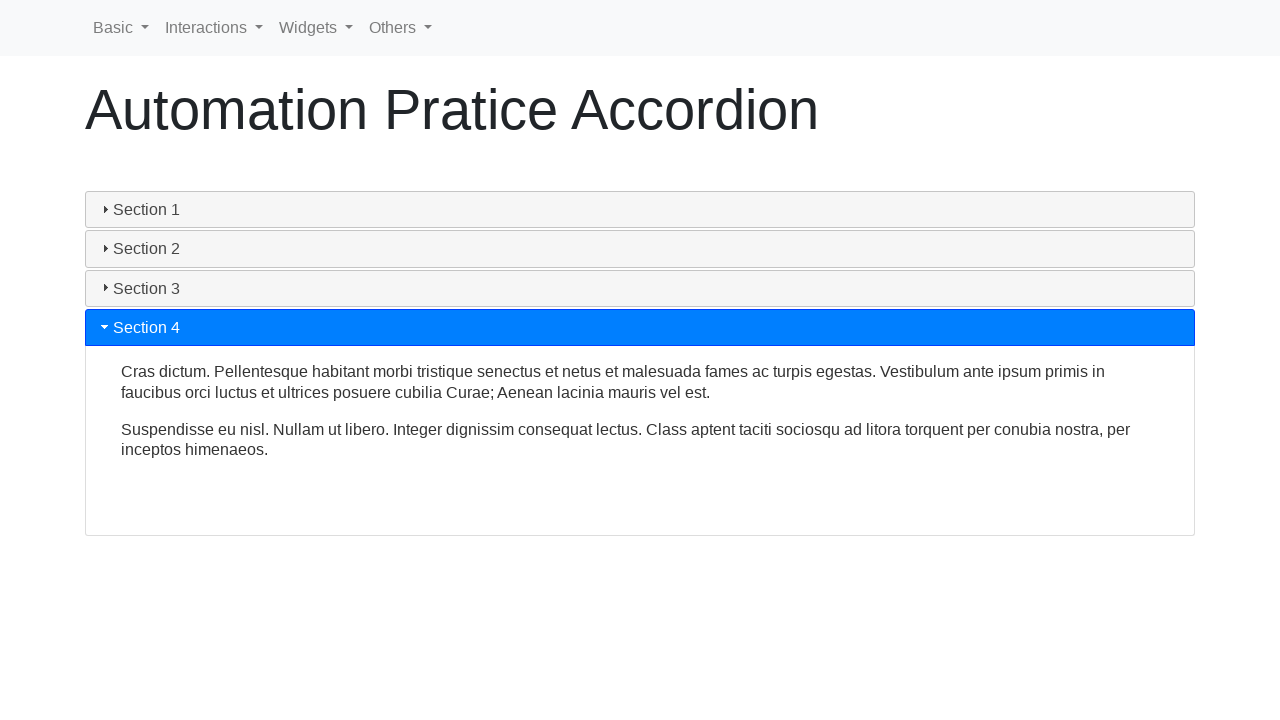